Tests e-commerce functionality by searching for a product, adding it to cart, and proceeding to checkout

Starting URL: https://rahulshettyacademy.com/seleniumPractise/#/

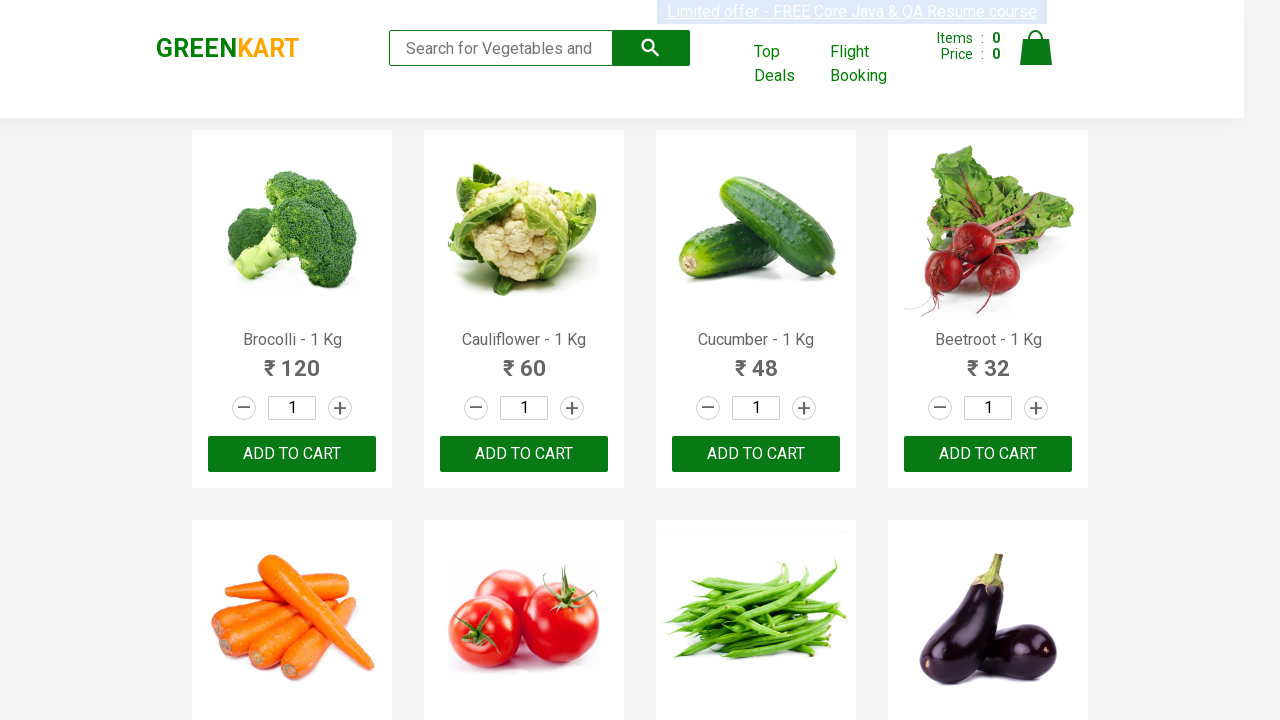

Filled search field with 'bro' to find broccoli on input[type='search']
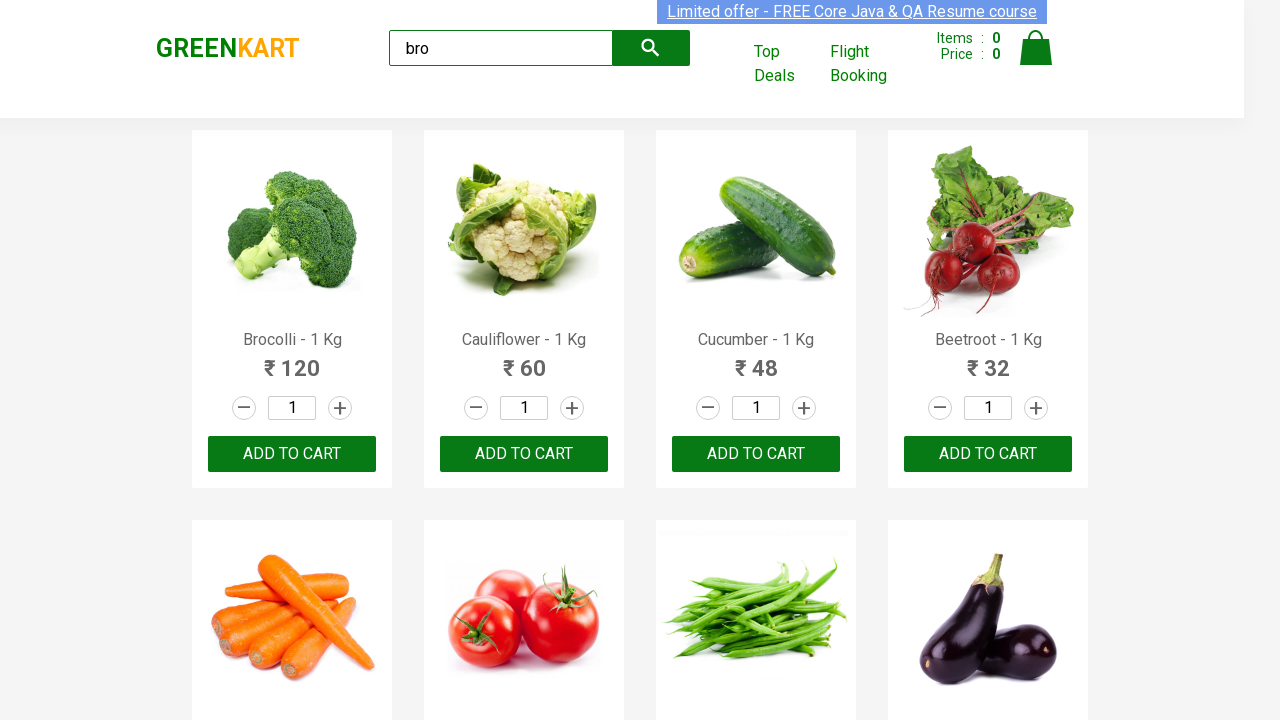

Clicked ADD TO CART button to add broccoli to cart at (292, 454) on text=ADD TO CART
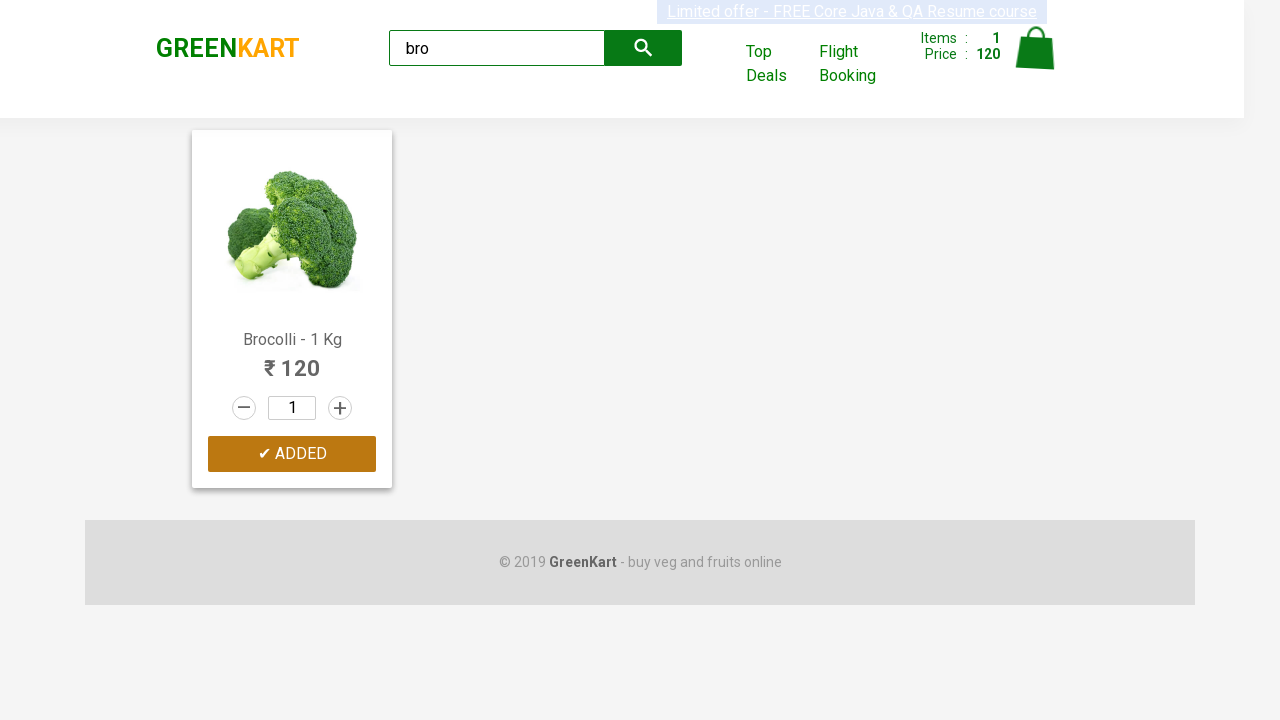

Clicked cart icon to open shopping cart at (1036, 59) on a.cart-icon
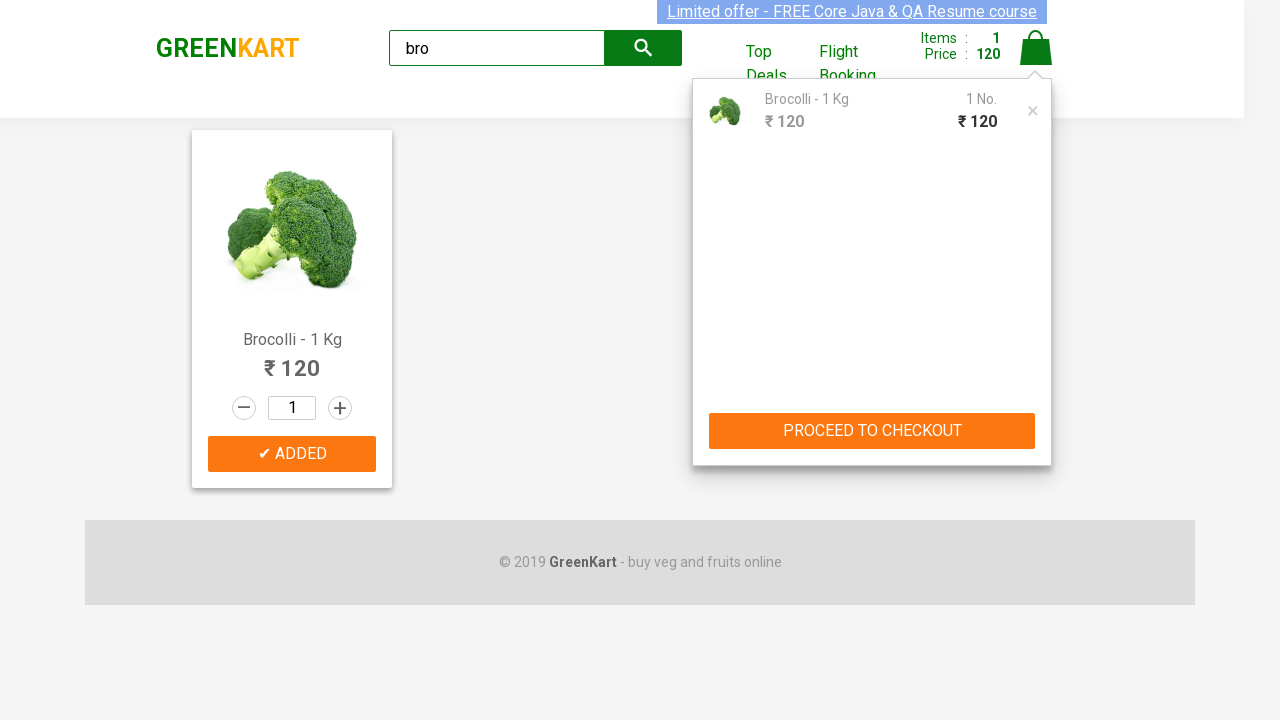

Verified broccoli product is visible in cart
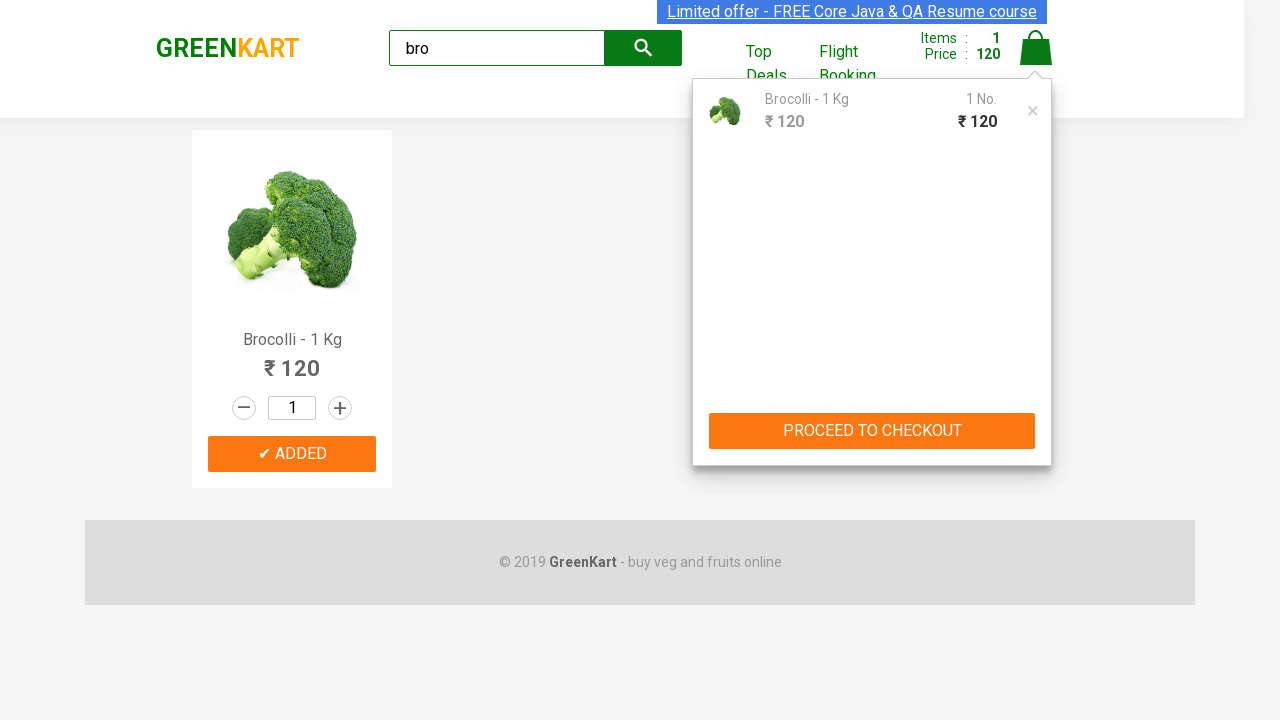

Clicked PROCEED TO CHECKOUT button to advance to checkout at (872, 431) on text=PROCEED TO CHECKOUT
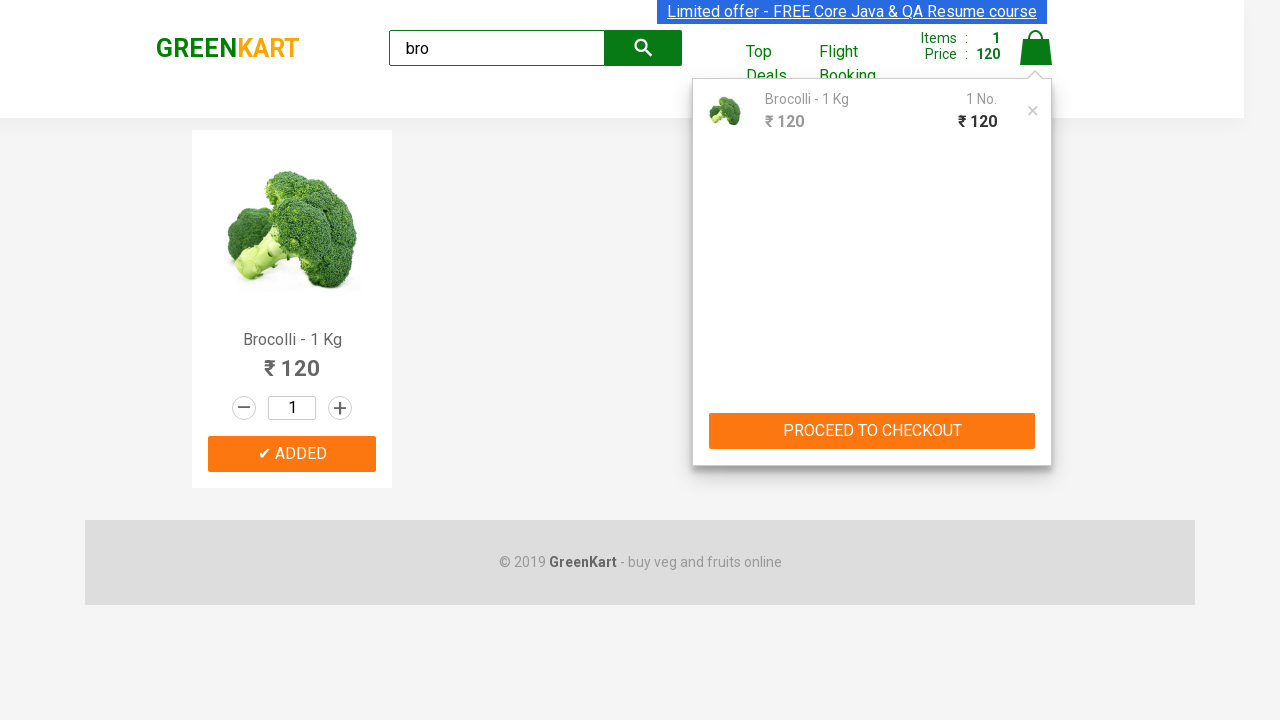

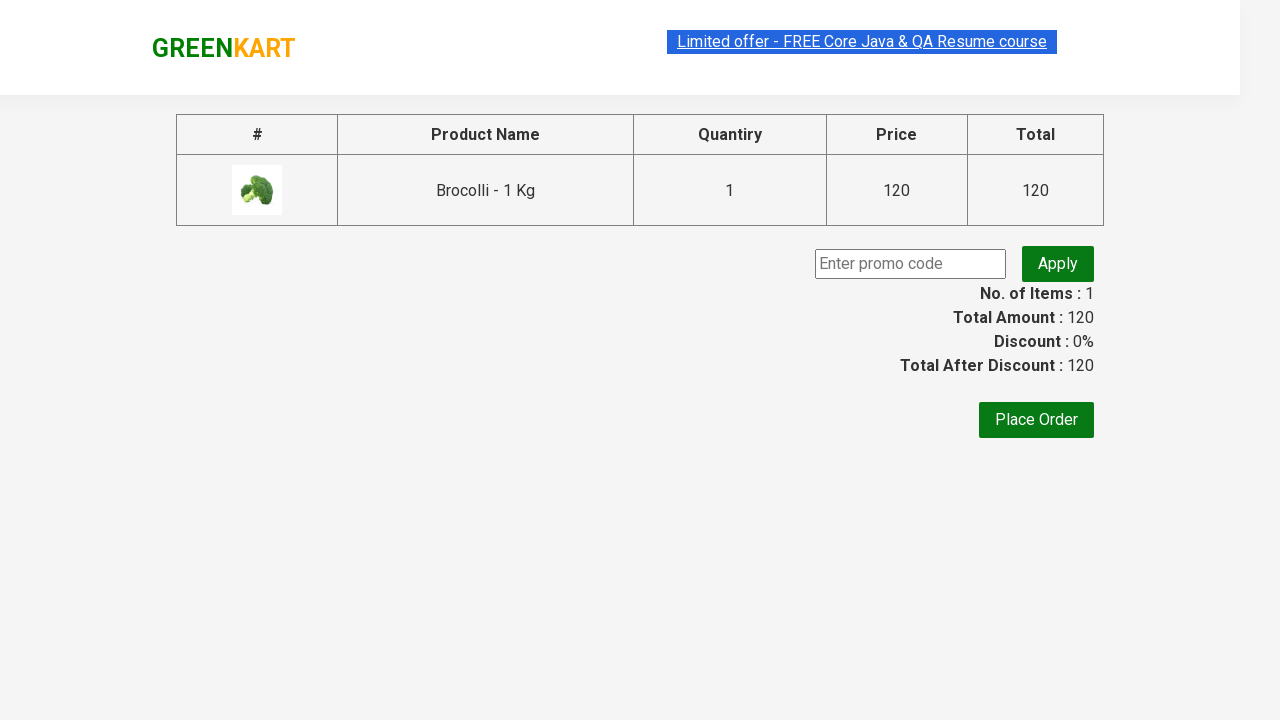